Tests dynamic controls functionality by clicking the Remove button and verifying the "It's gone!" message appears, then clicking the Add button and verifying the "It's back!" message appears.

Starting URL: https://the-internet.herokuapp.com/dynamic_controls

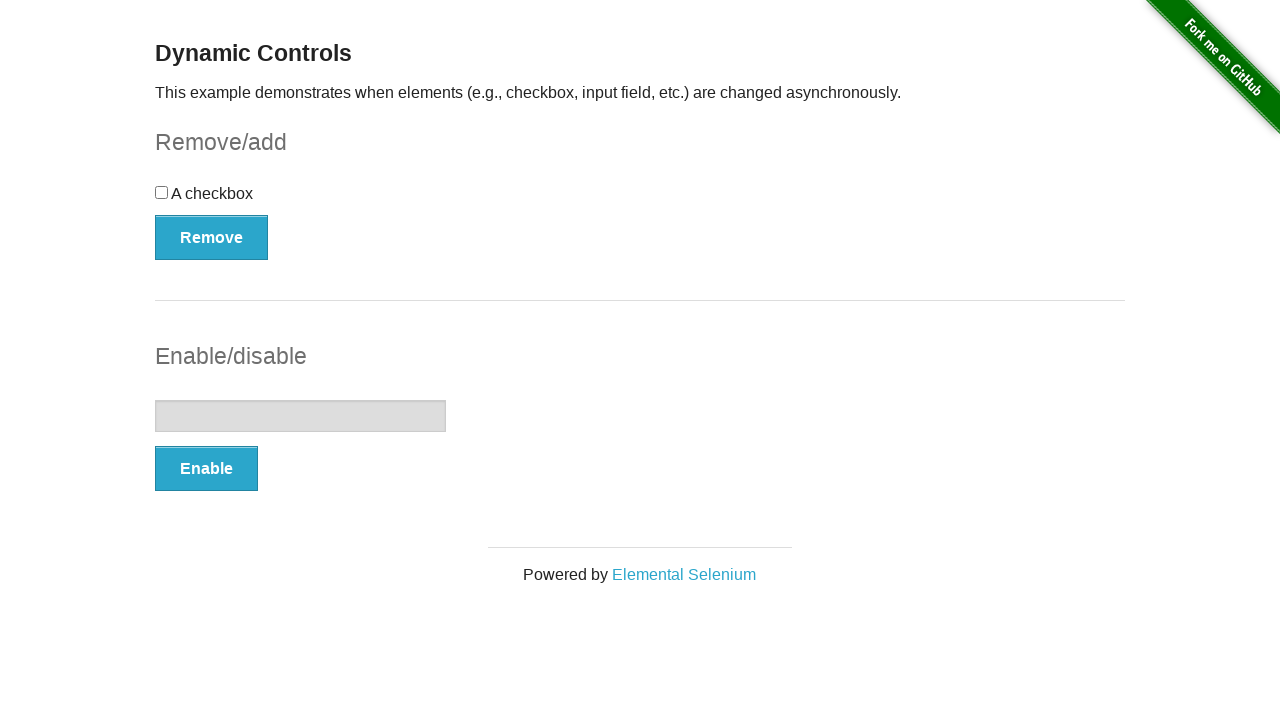

Clicked the Remove button at (212, 237) on xpath=//button[text()='Remove']
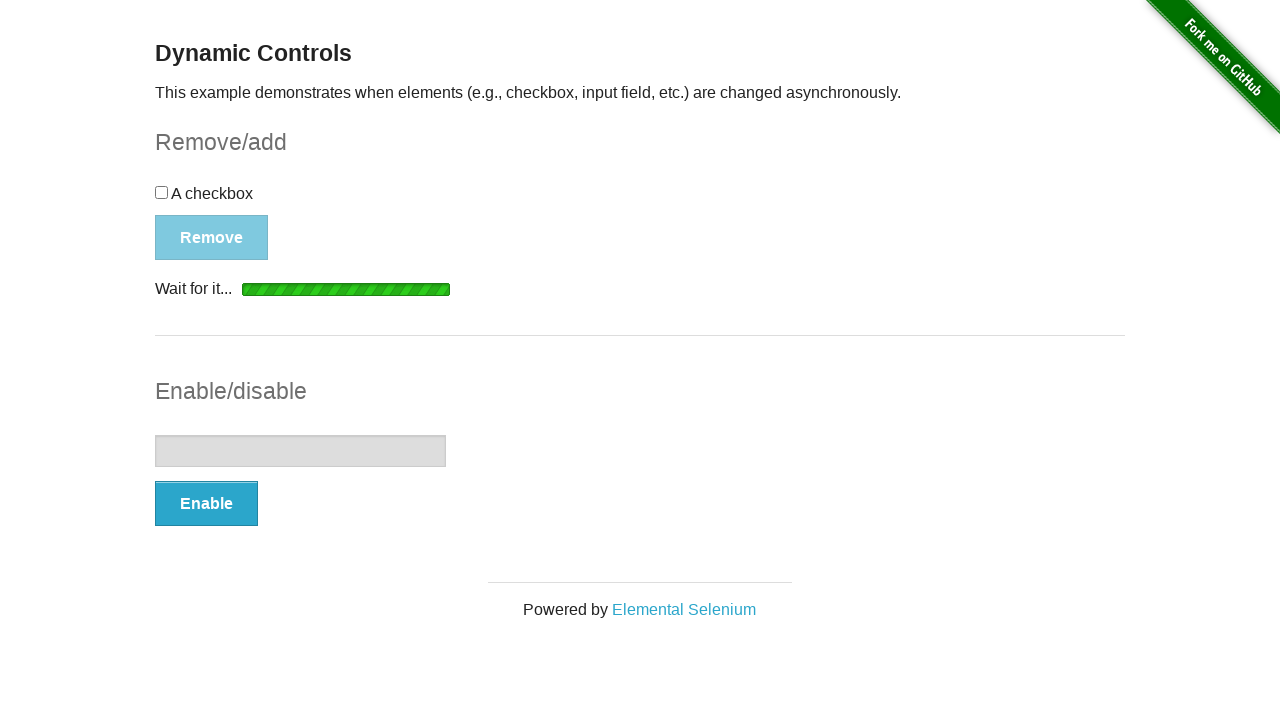

Waited for and found the message element after removing control
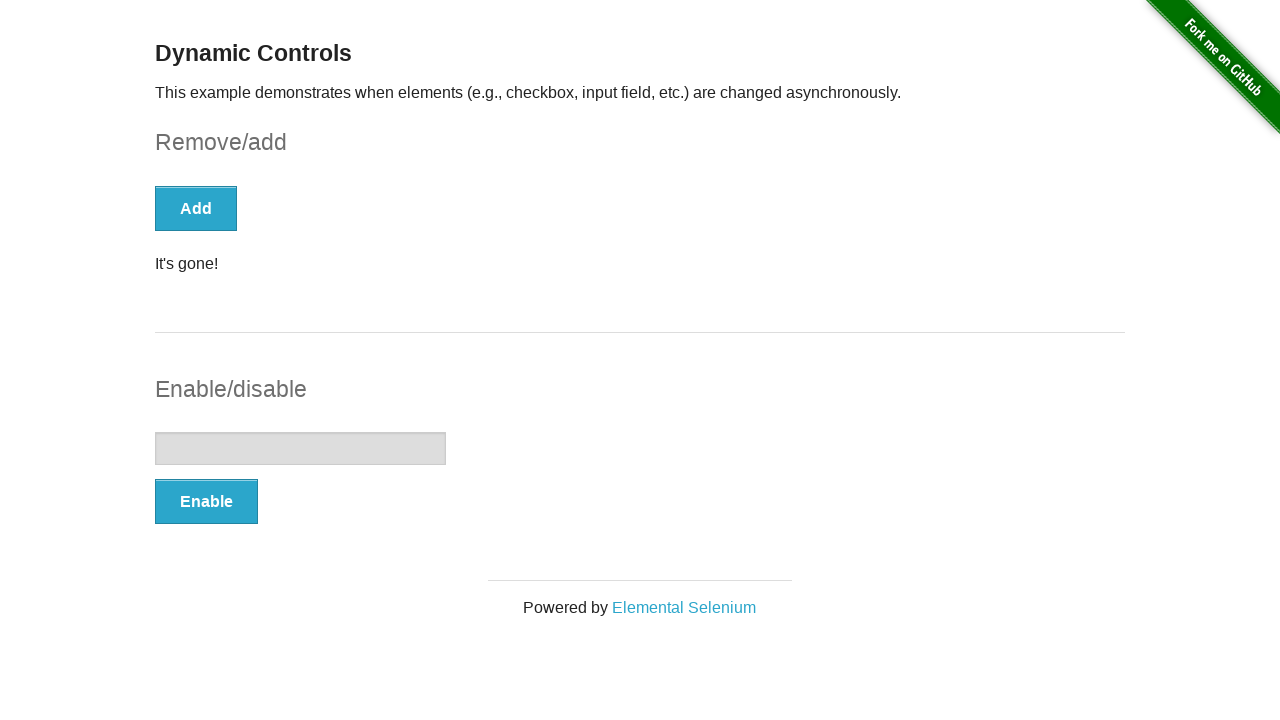

Verified 'It's gone!' message is visible
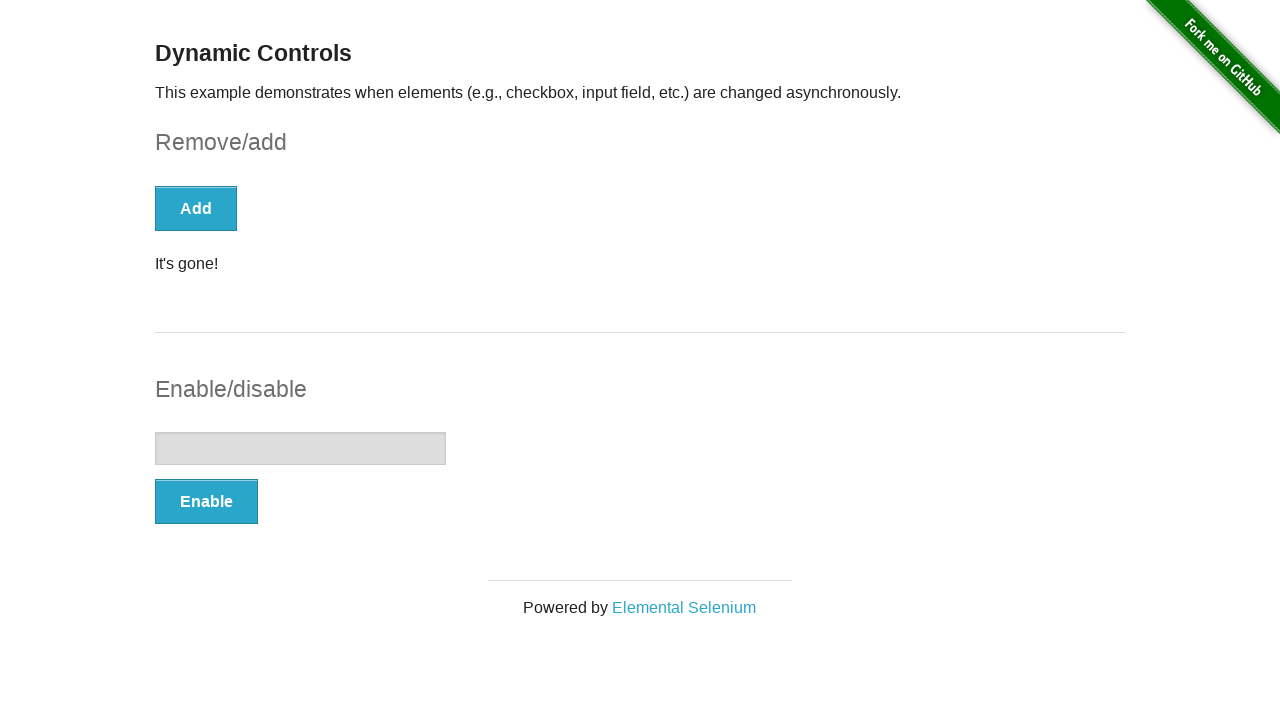

Clicked the Add button at (196, 208) on xpath=//button[text()='Add']
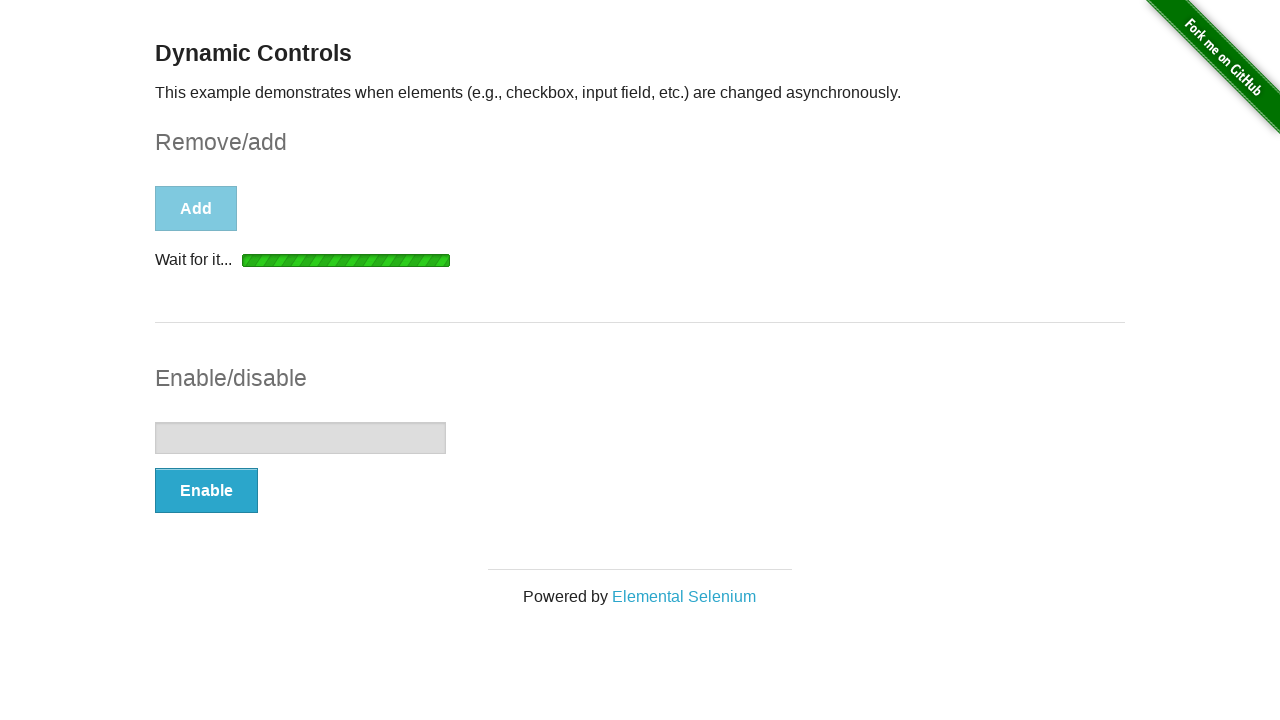

Waited for and found the 'It's back!' message after adding control
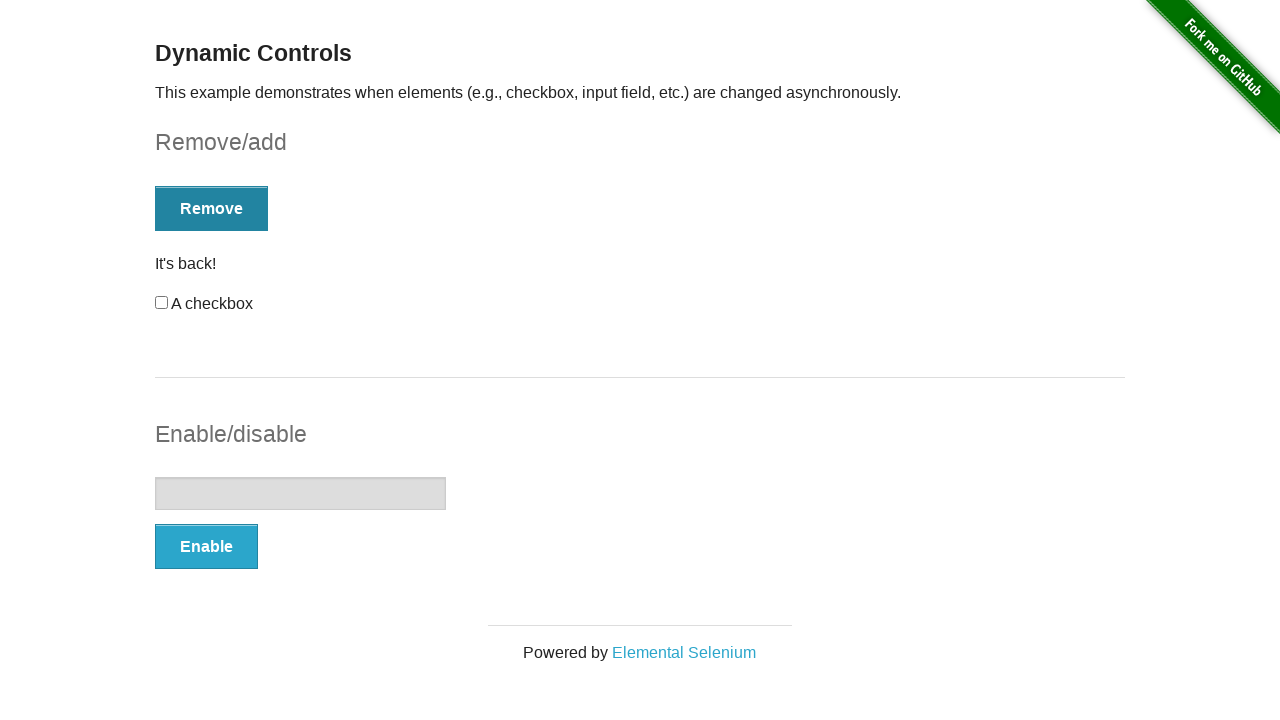

Verified 'It's back!' message is visible
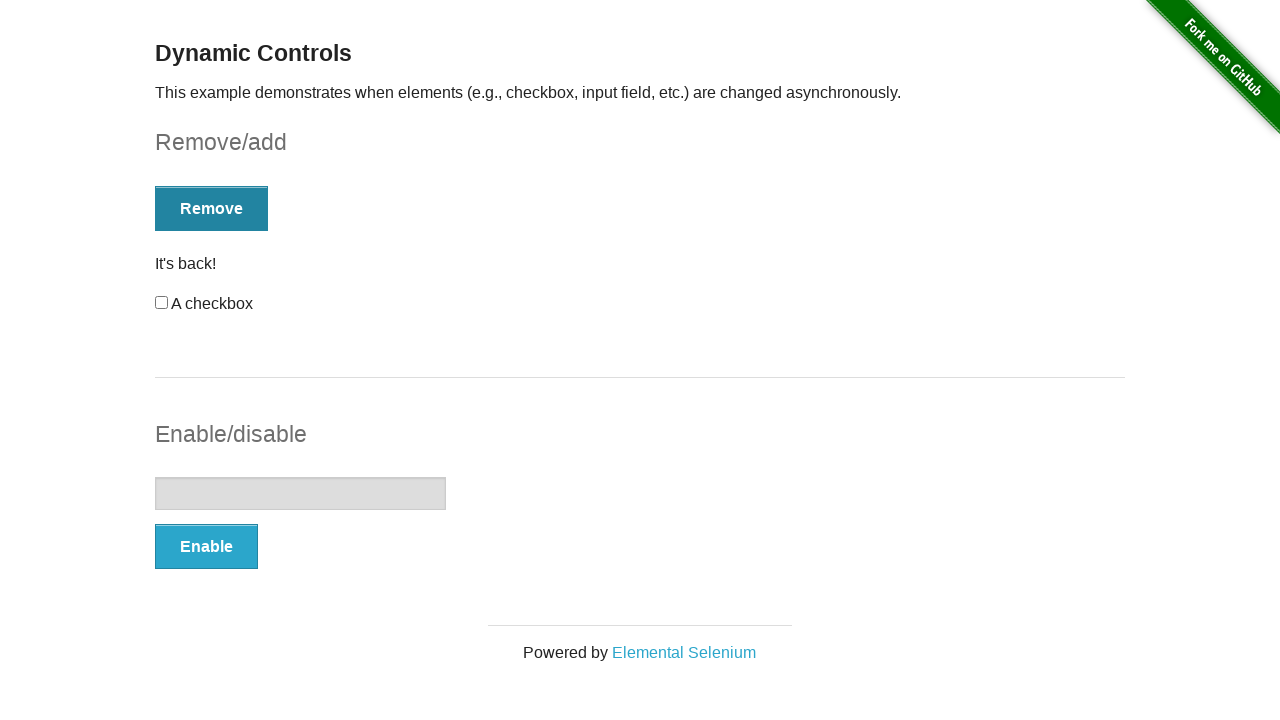

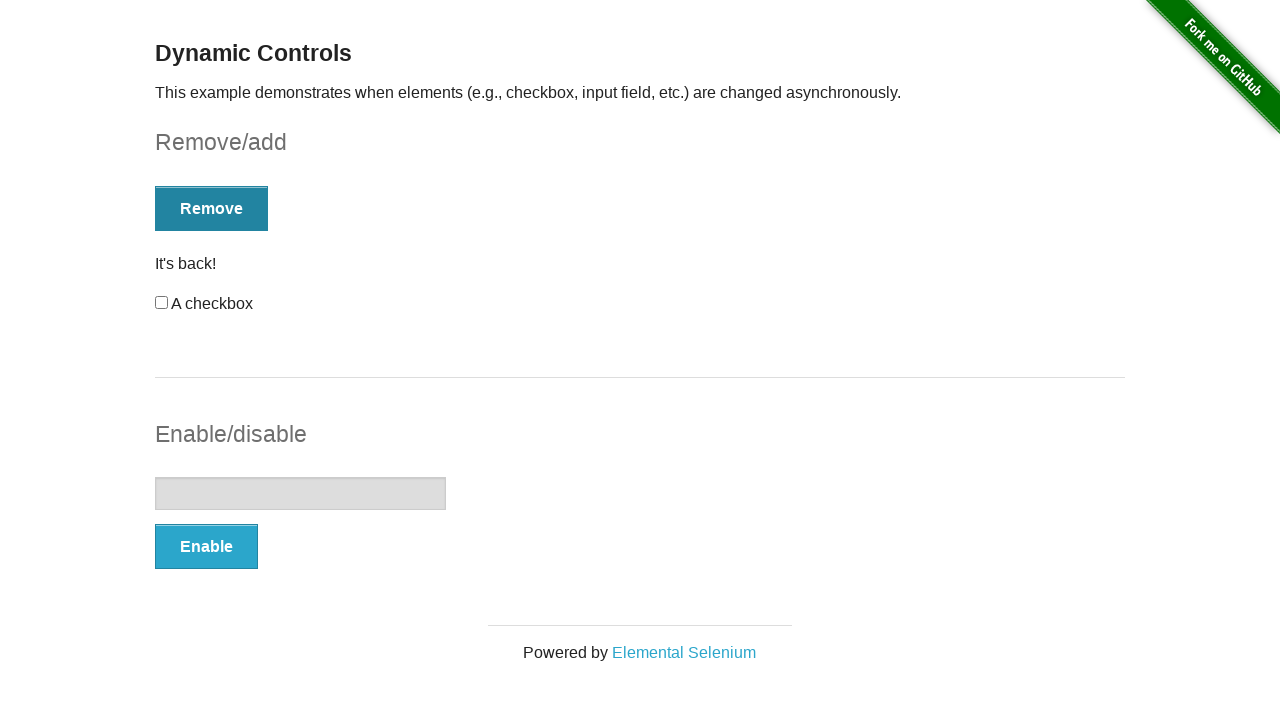